Tests hidden layers by clicking a green button which reveals a blue button, then clicking the blue button multiple times

Starting URL: http://www.uitestingplayground.com/hiddenlayers

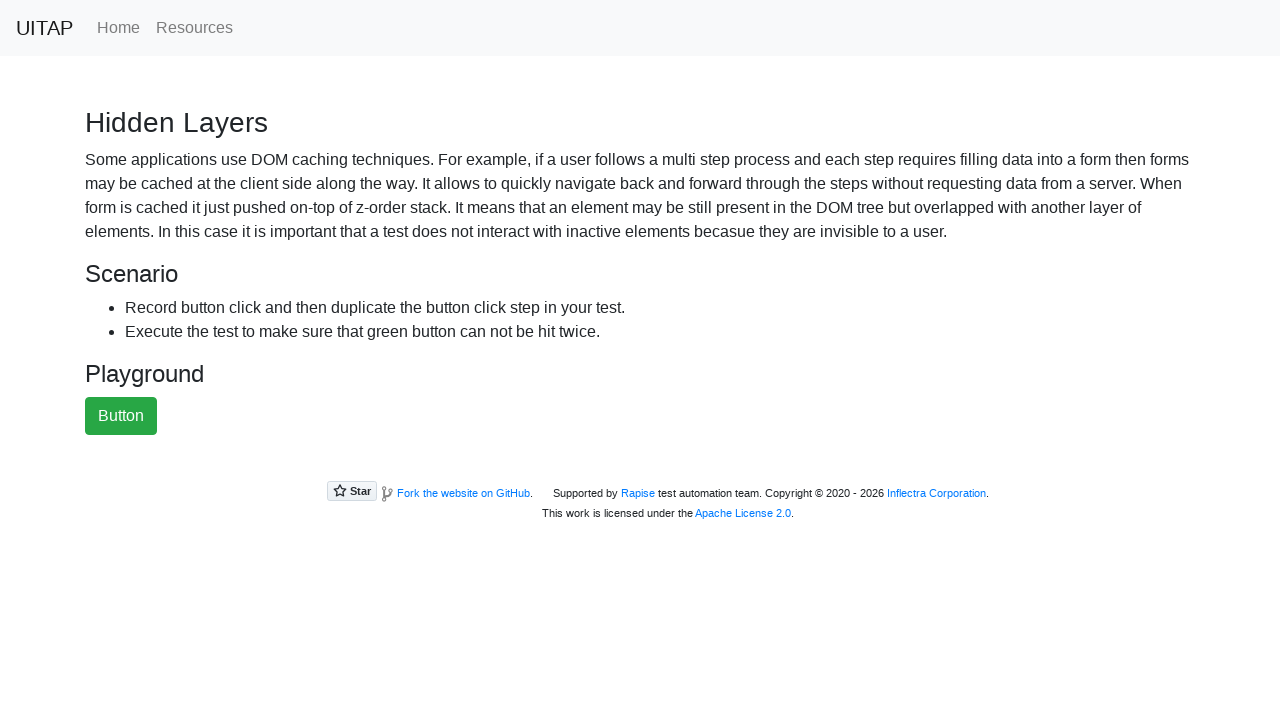

Clicked green button to reveal hidden blue button at (121, 416) on #greenButton
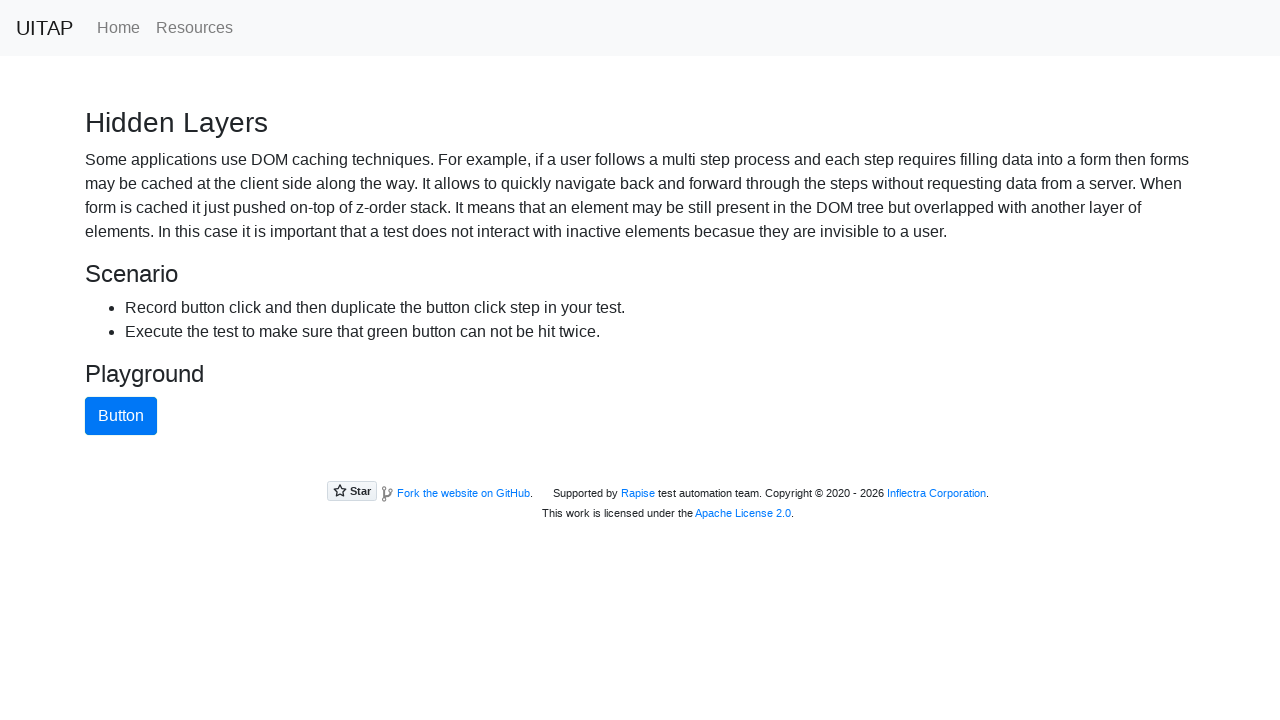

Blue button is now visible
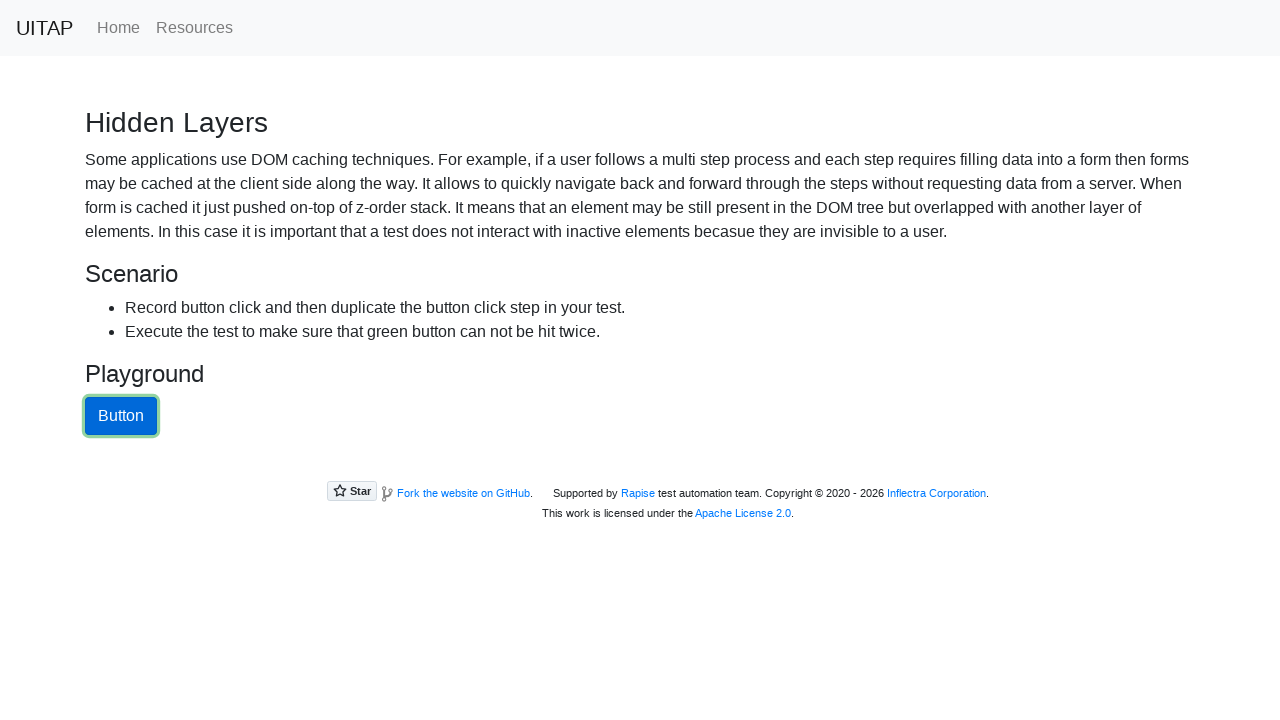

Clicked blue button (click 1 of 4) at (121, 416) on #blueButton
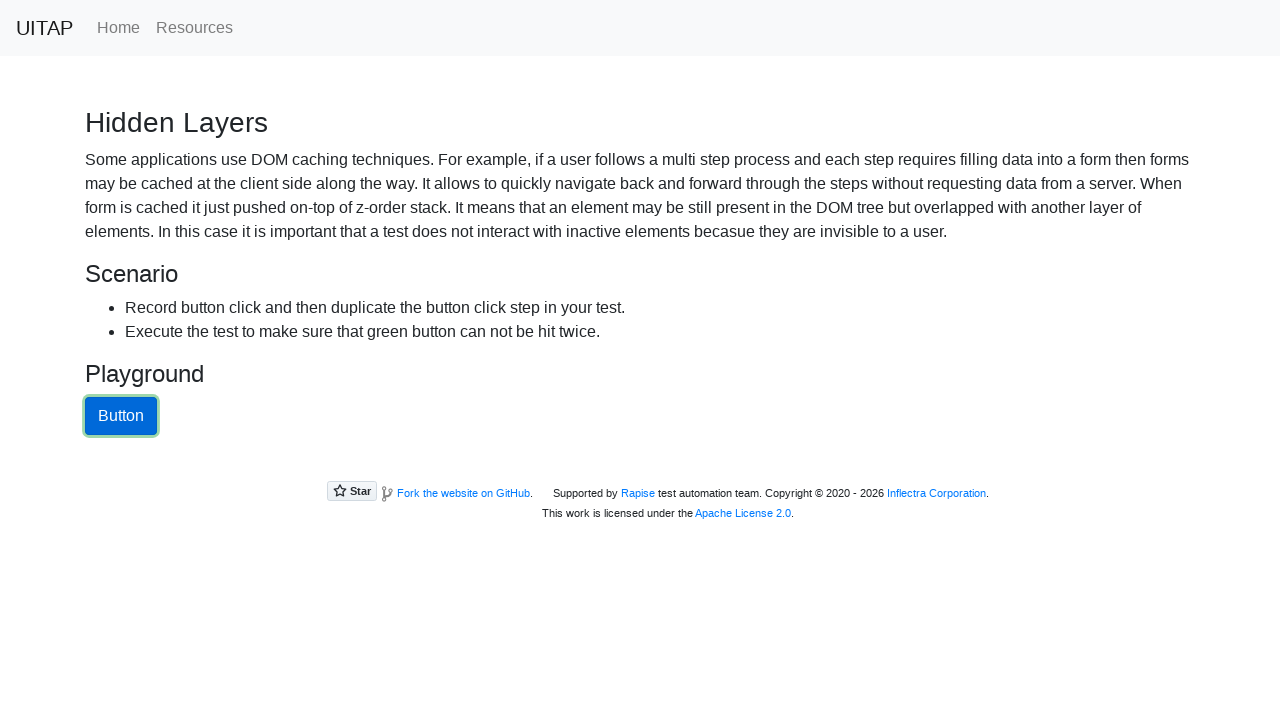

Clicked blue button (click 2 of 4) at (121, 416) on #blueButton
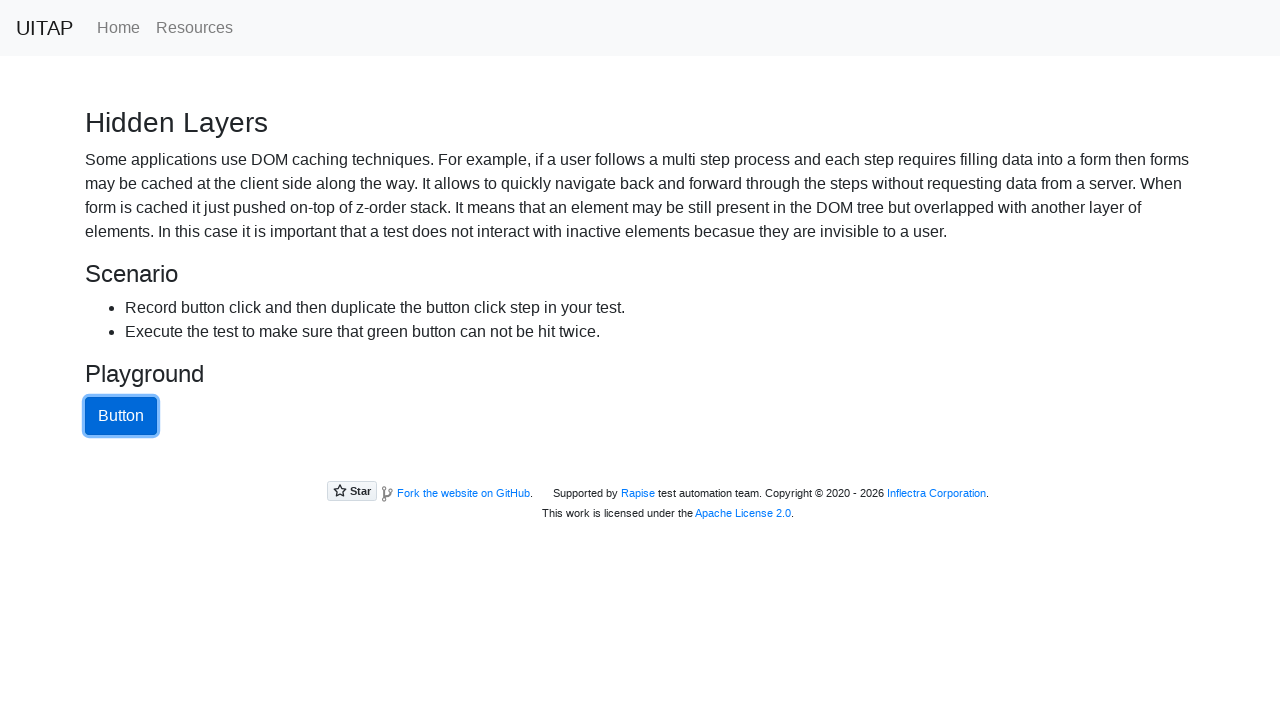

Clicked blue button (click 3 of 4) at (121, 416) on #blueButton
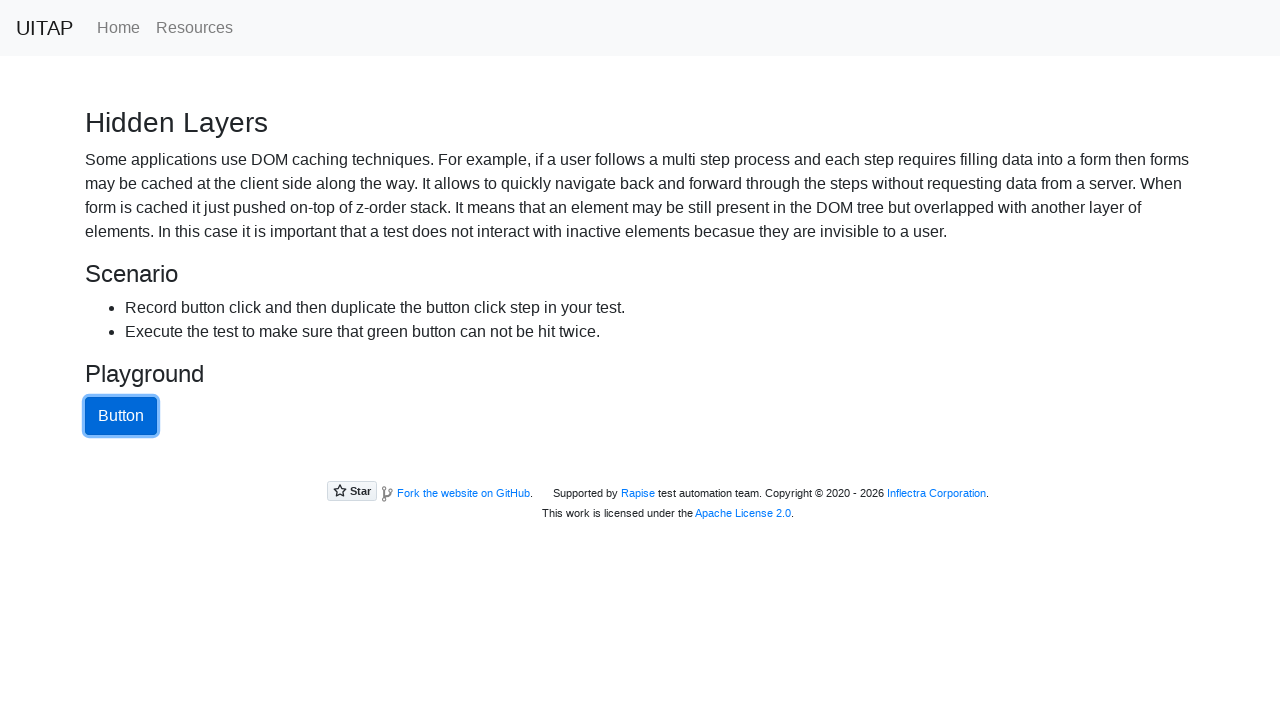

Clicked blue button (click 4 of 4) at (121, 416) on #blueButton
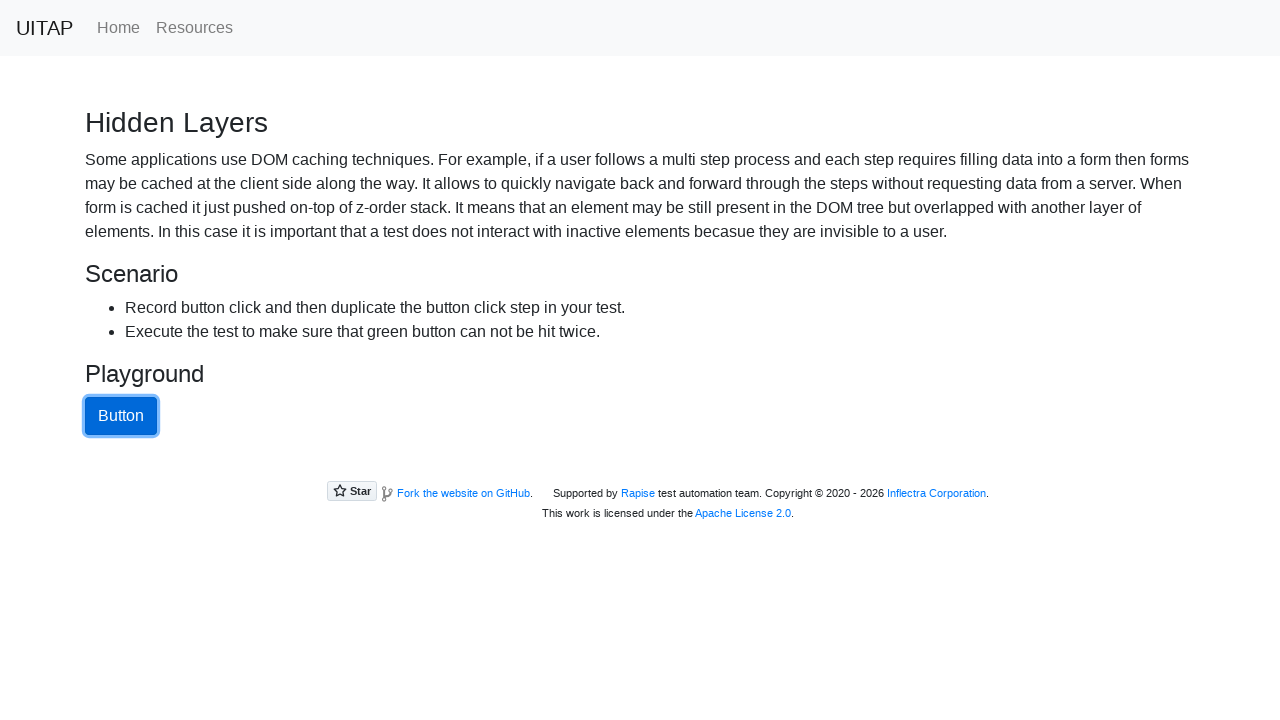

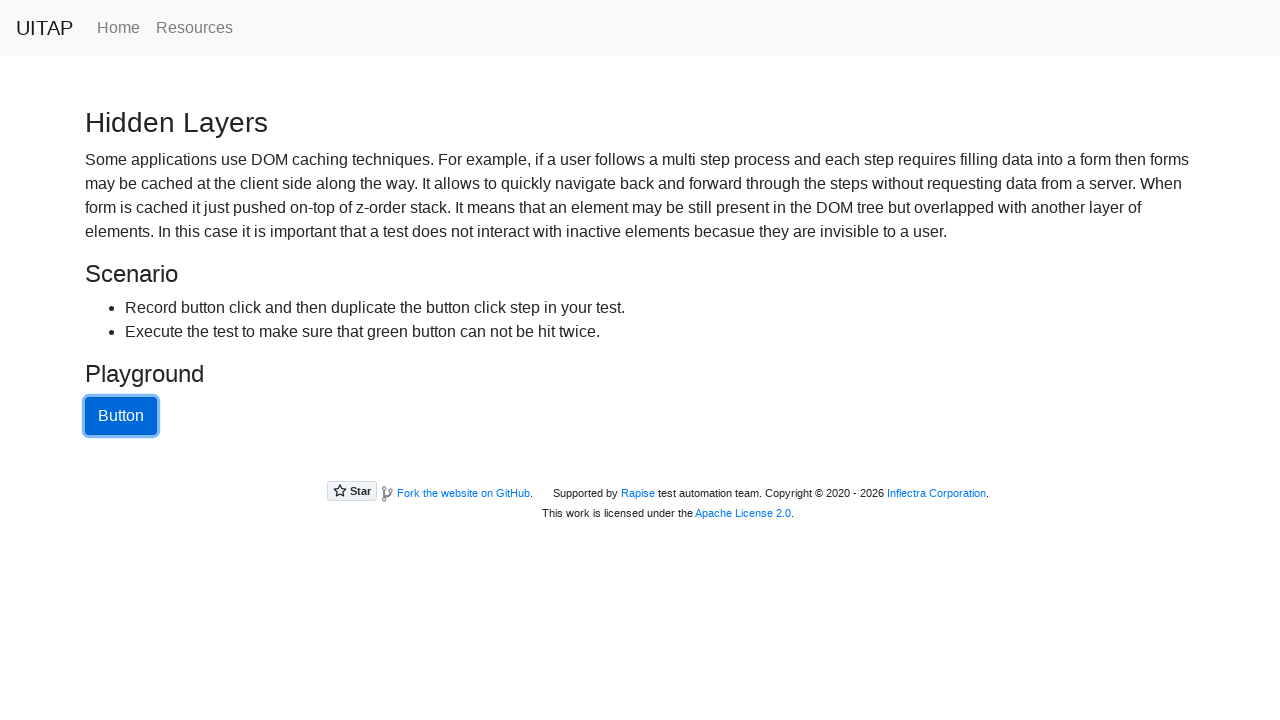